Tests registration form by filling in required and optional fields, then submitting and verifying success message

Starting URL: http://suninjuly.github.io/registration1.html

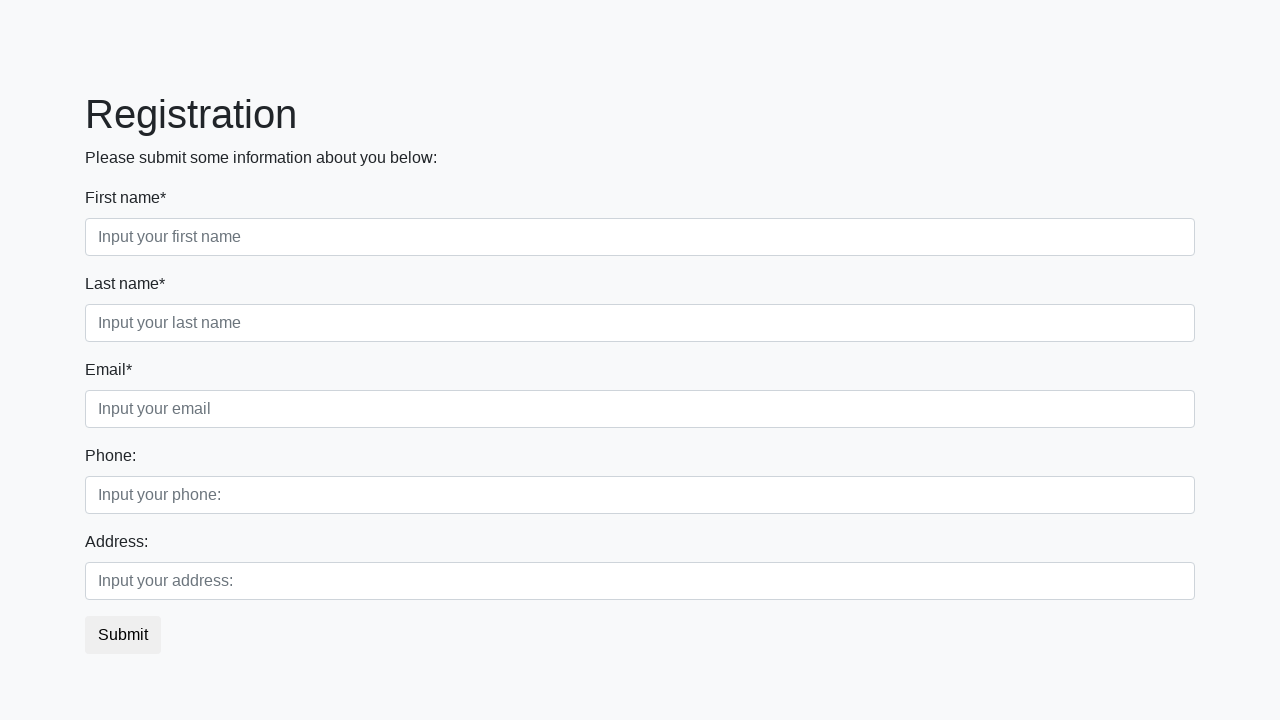

Navigated to registration form page
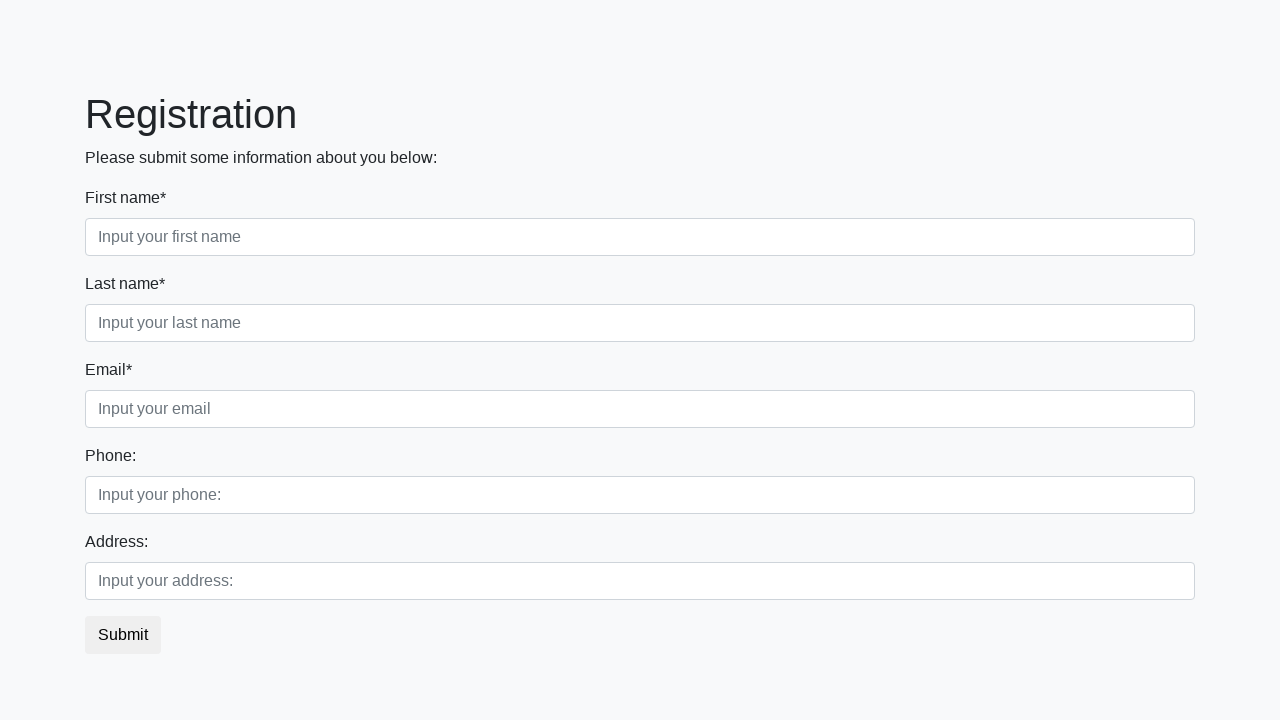

Filled in field for 'First name*' on //label[text()='First name*']/following-sibling::input
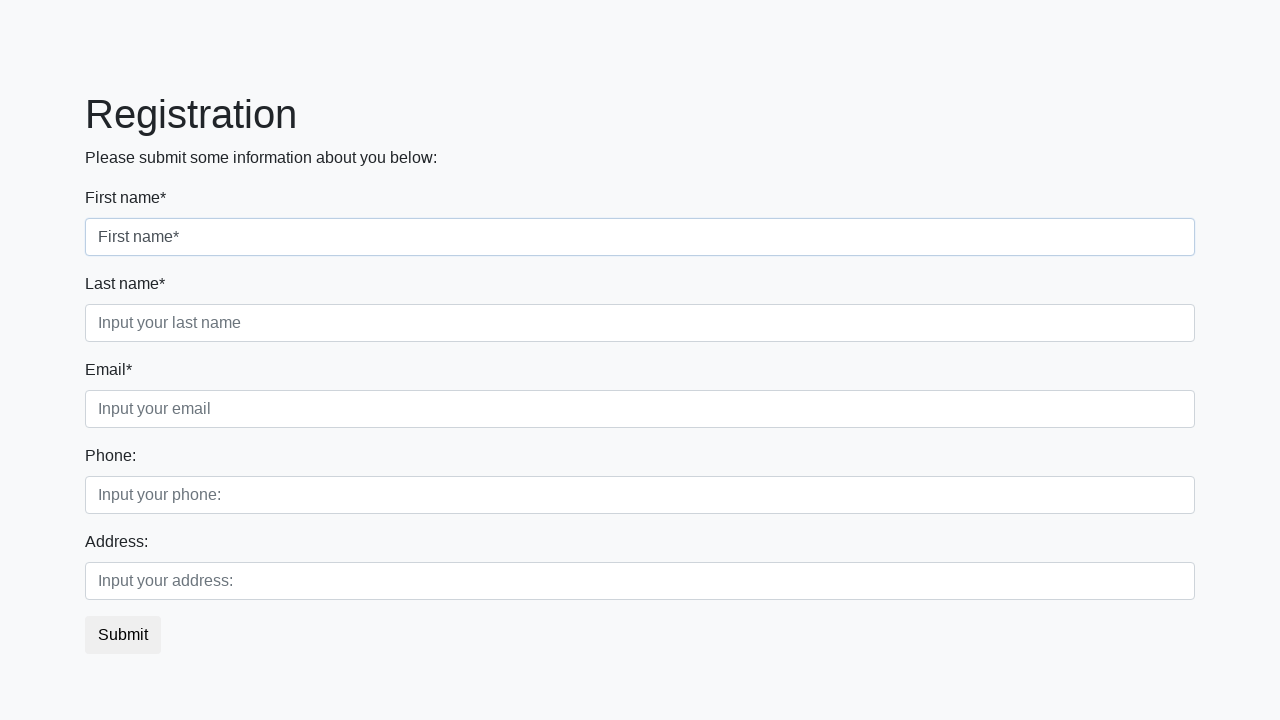

Filled in field for 'Last name*' on //label[text()='Last name*']/following-sibling::input
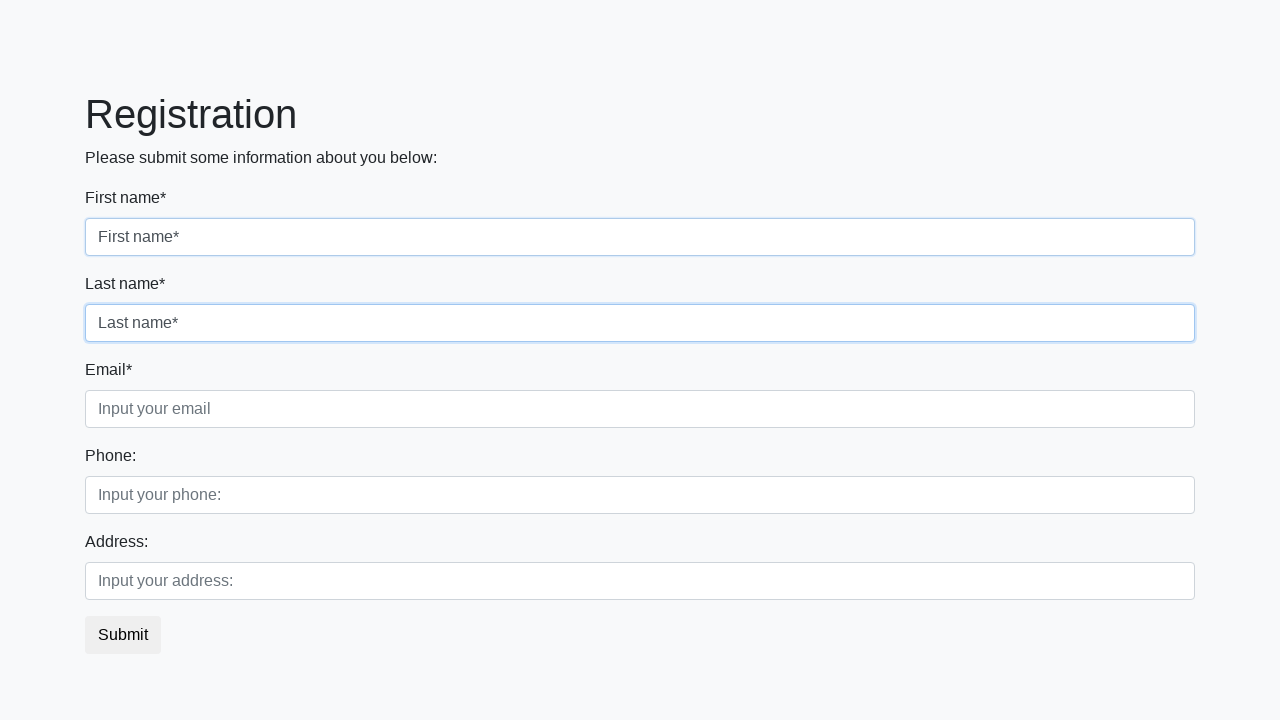

Filled in field for 'Email*' on //label[text()='Email*']/following-sibling::input
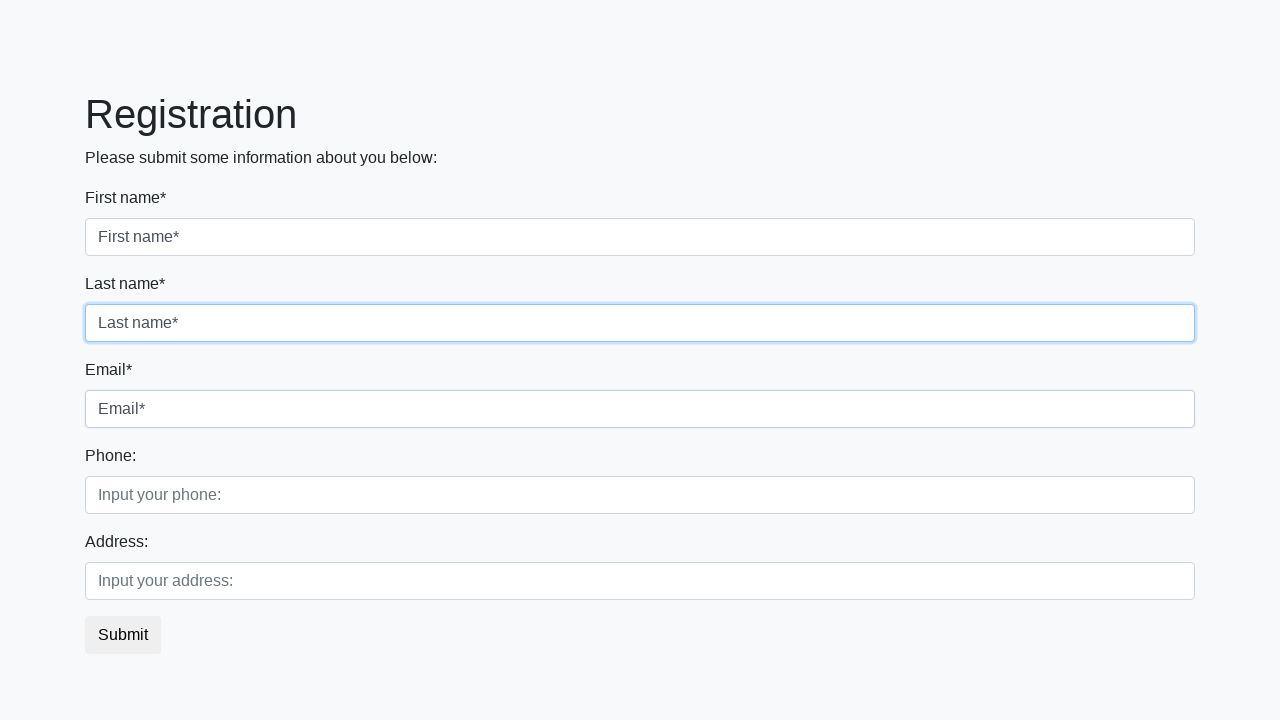

Filled in field for 'Phone:' on //label[text()='Phone:']/following-sibling::input
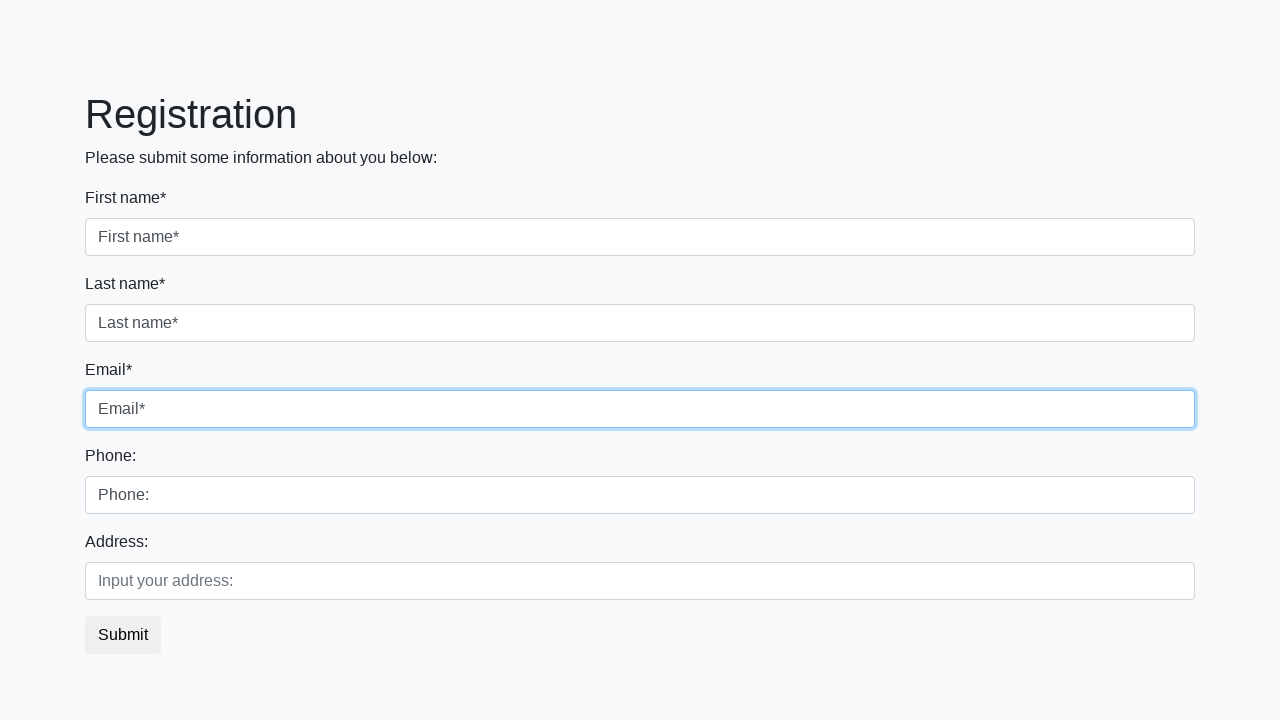

Filled in field for 'Address:' on //label[text()='Address:']/following-sibling::input
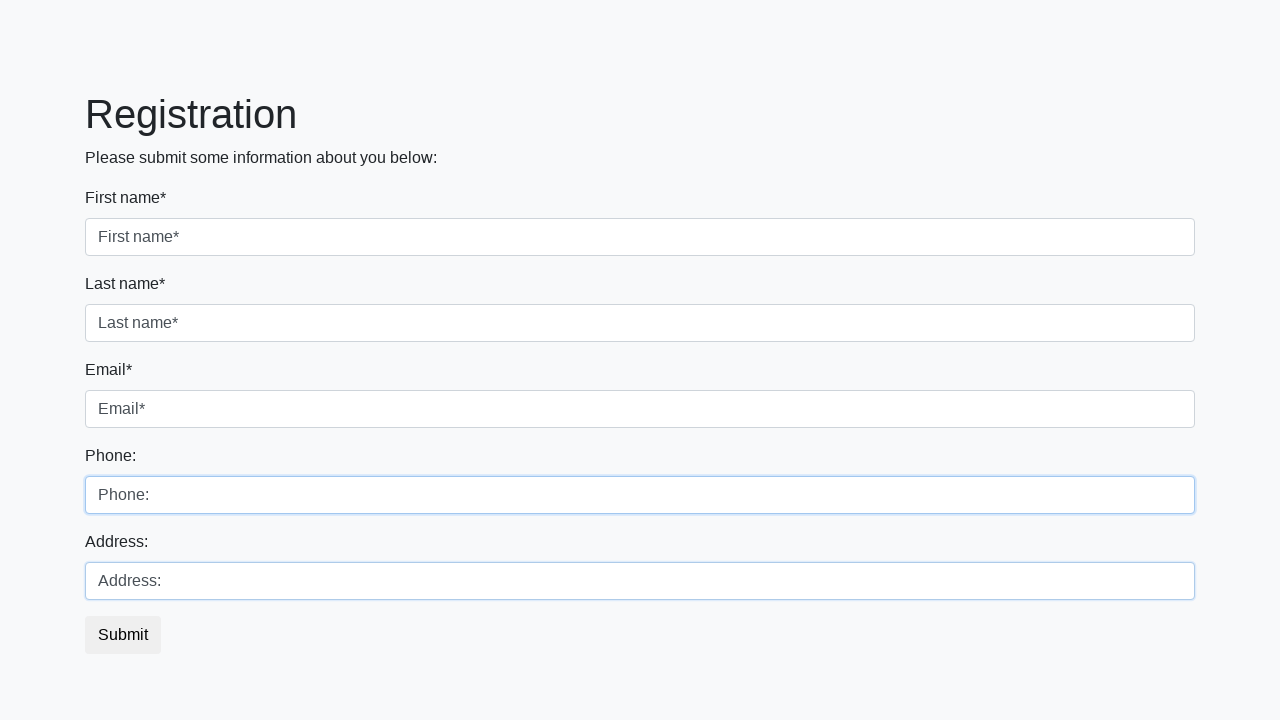

Clicked submit button to register at (123, 635) on button.btn
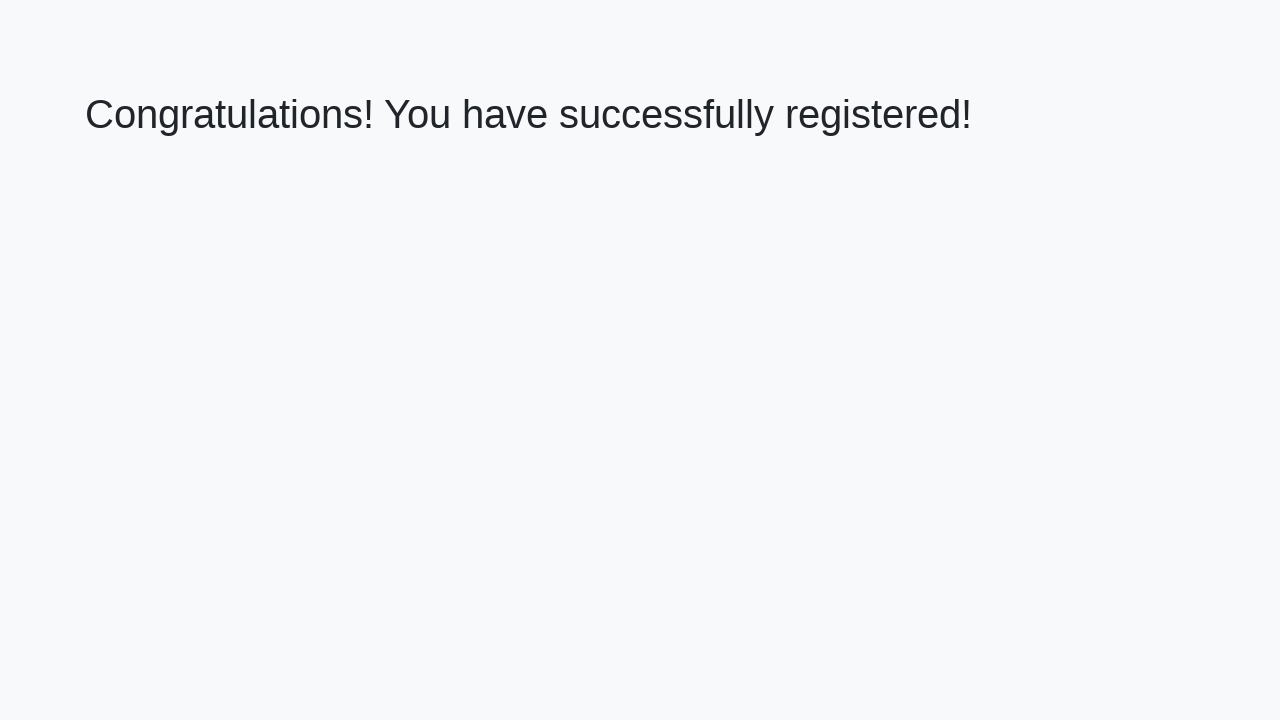

Success message heading loaded
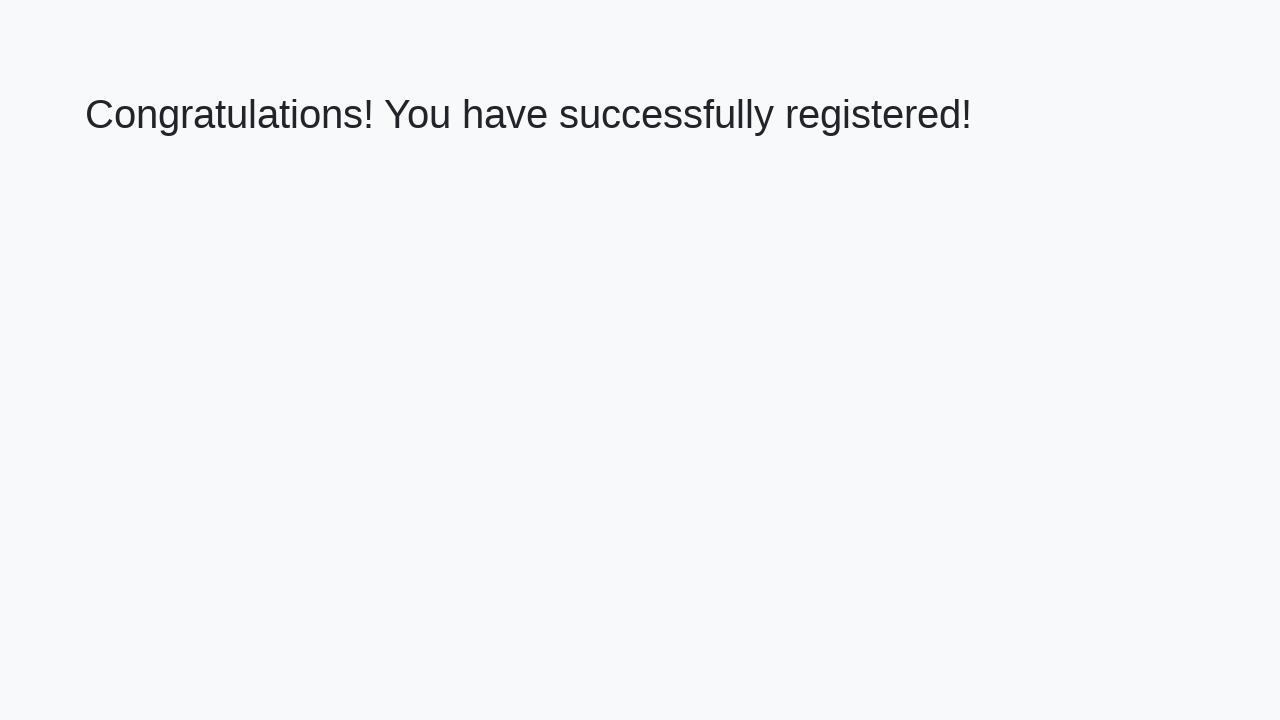

Retrieved success message text
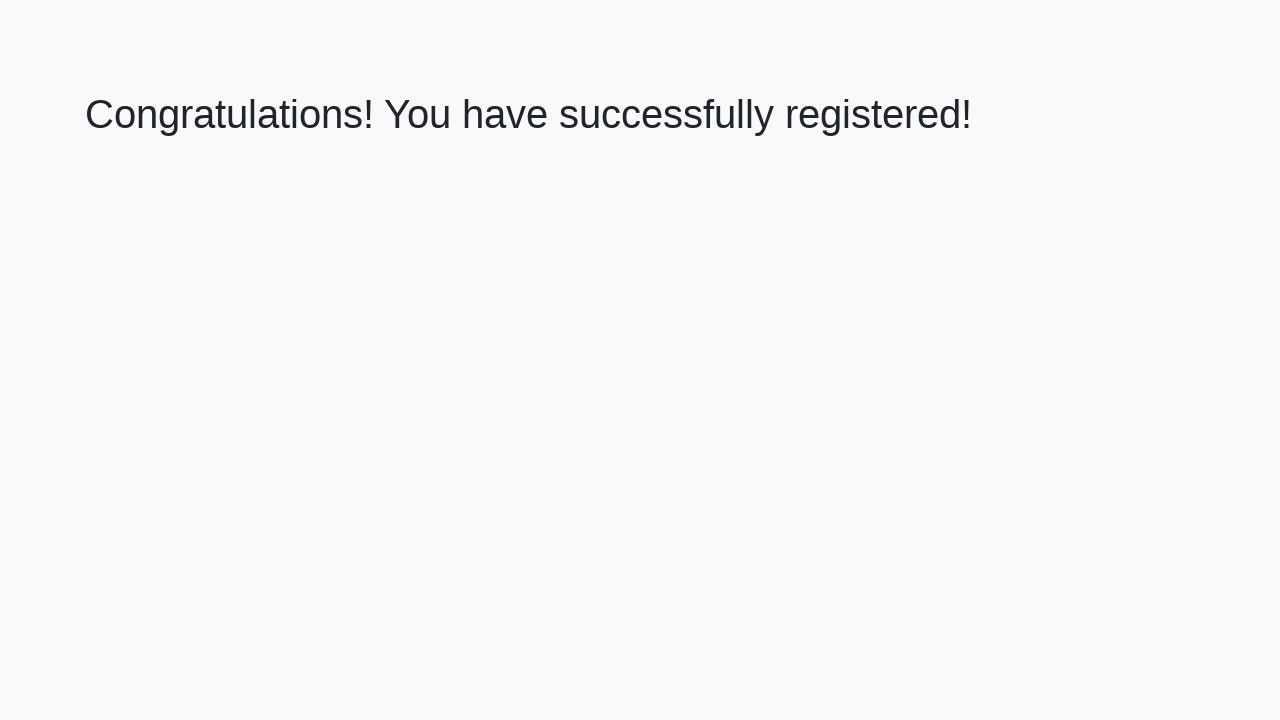

Verified success message matches expected text
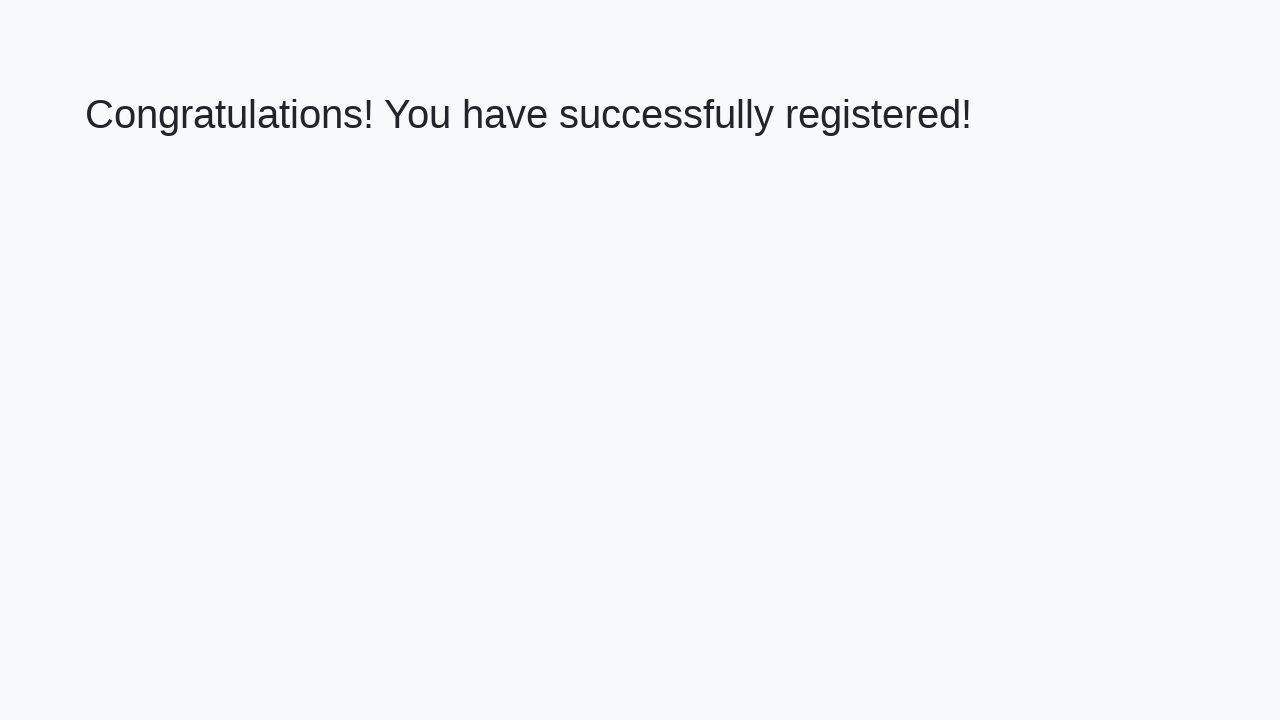

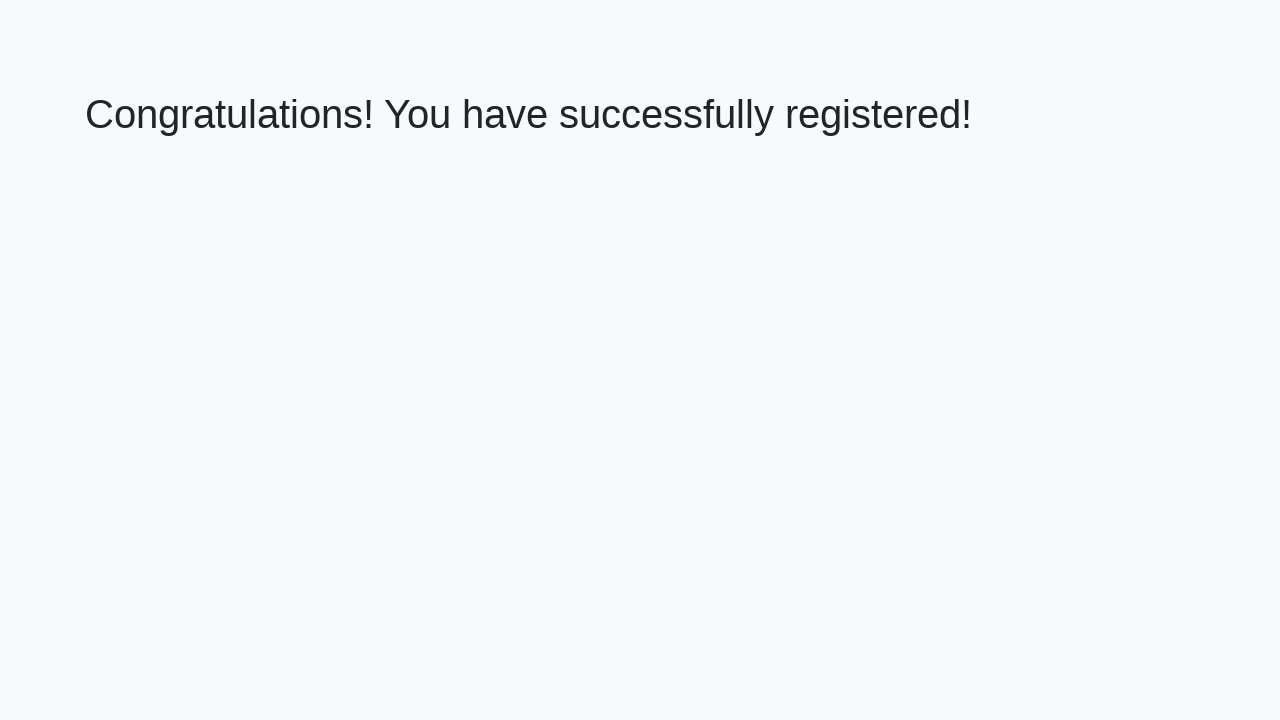